Tests jQuery UI menu widget by switching to the demo iframe and interacting with nested menu items (Music, Jazz, Modern) using clicks and mouse hover actions.

Starting URL: https://jqueryui.com/menu/

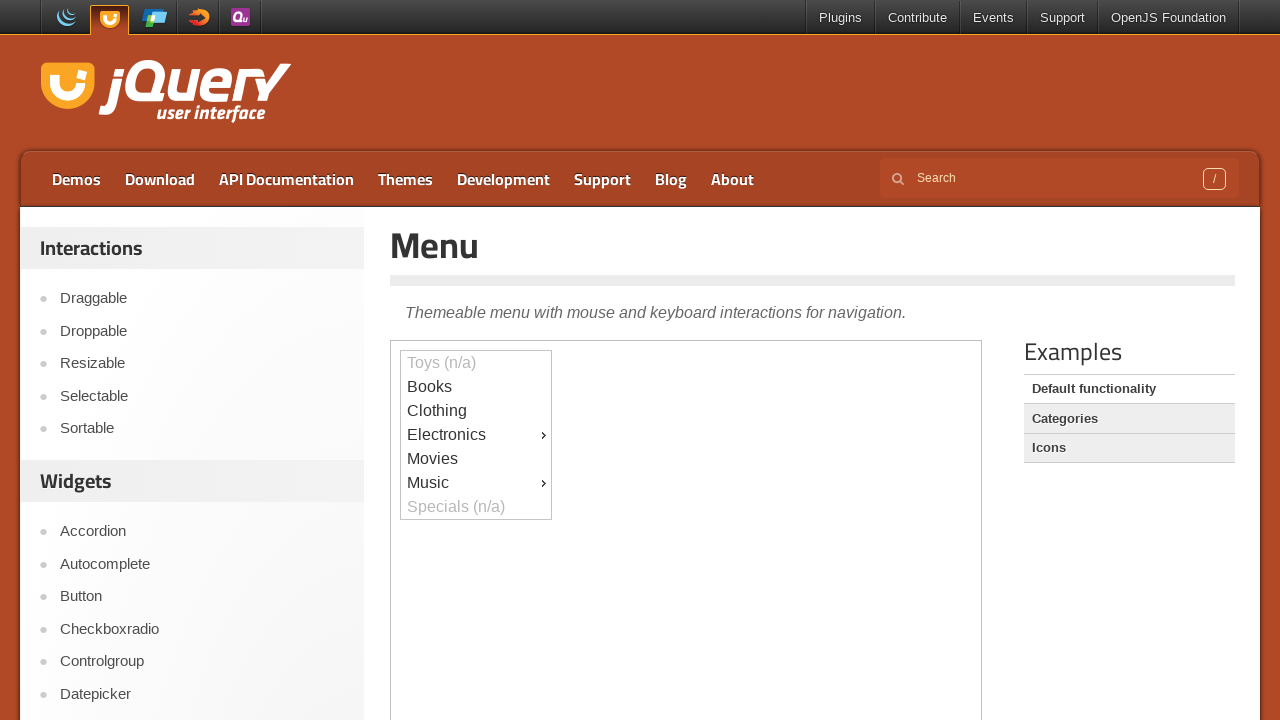

Located demo iframe
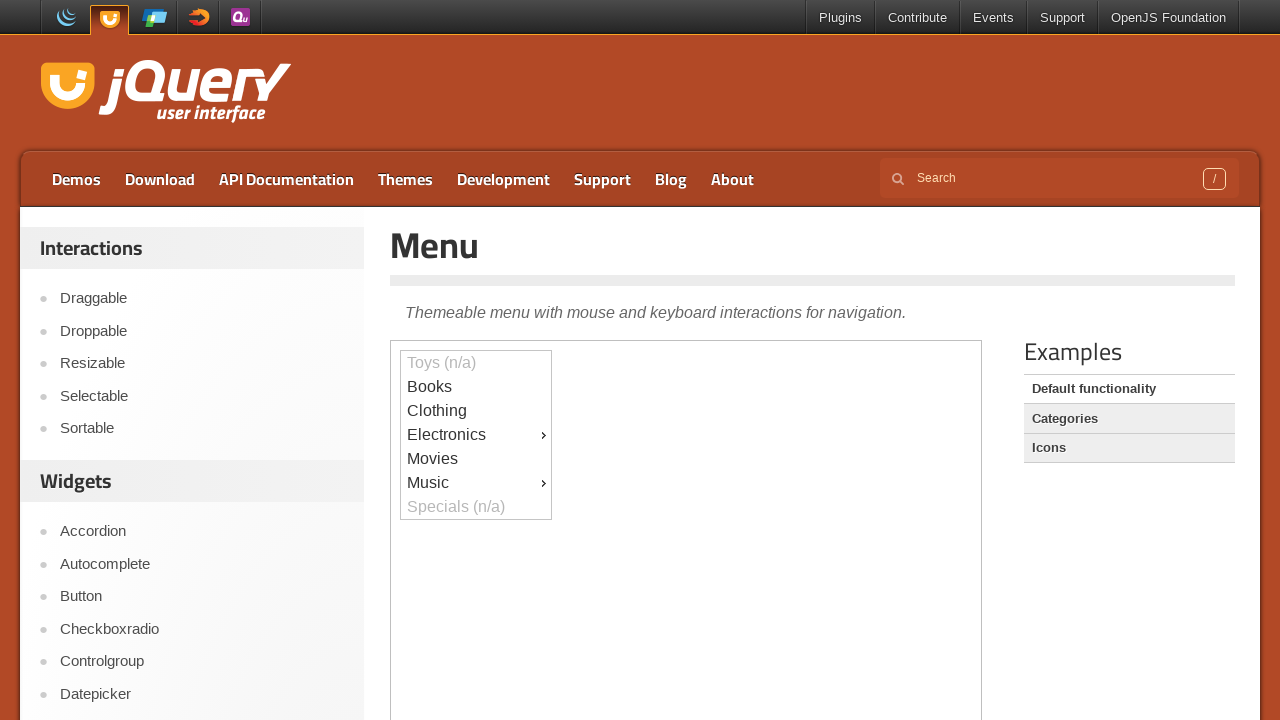

Clicked Music menu item at (476, 483) on iframe.demo-frame >> internal:control=enter-frame >> #ui-id-9
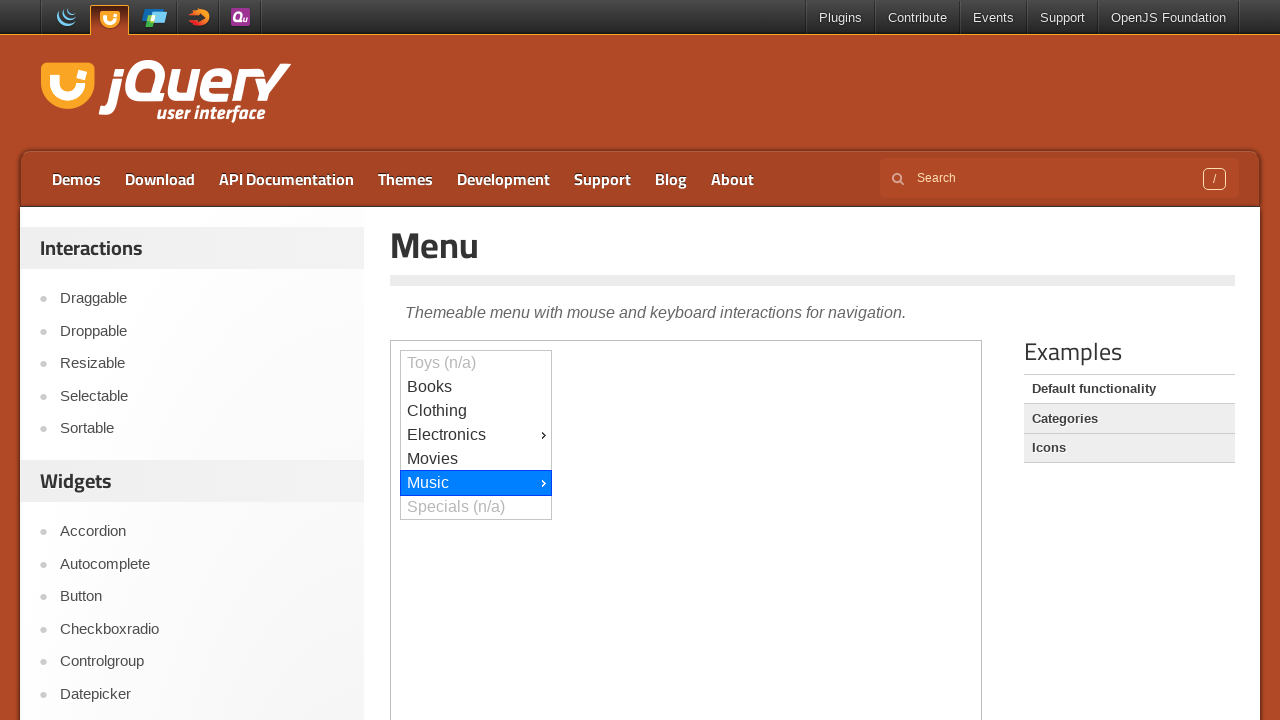

Waited 1000ms for Music menu to load
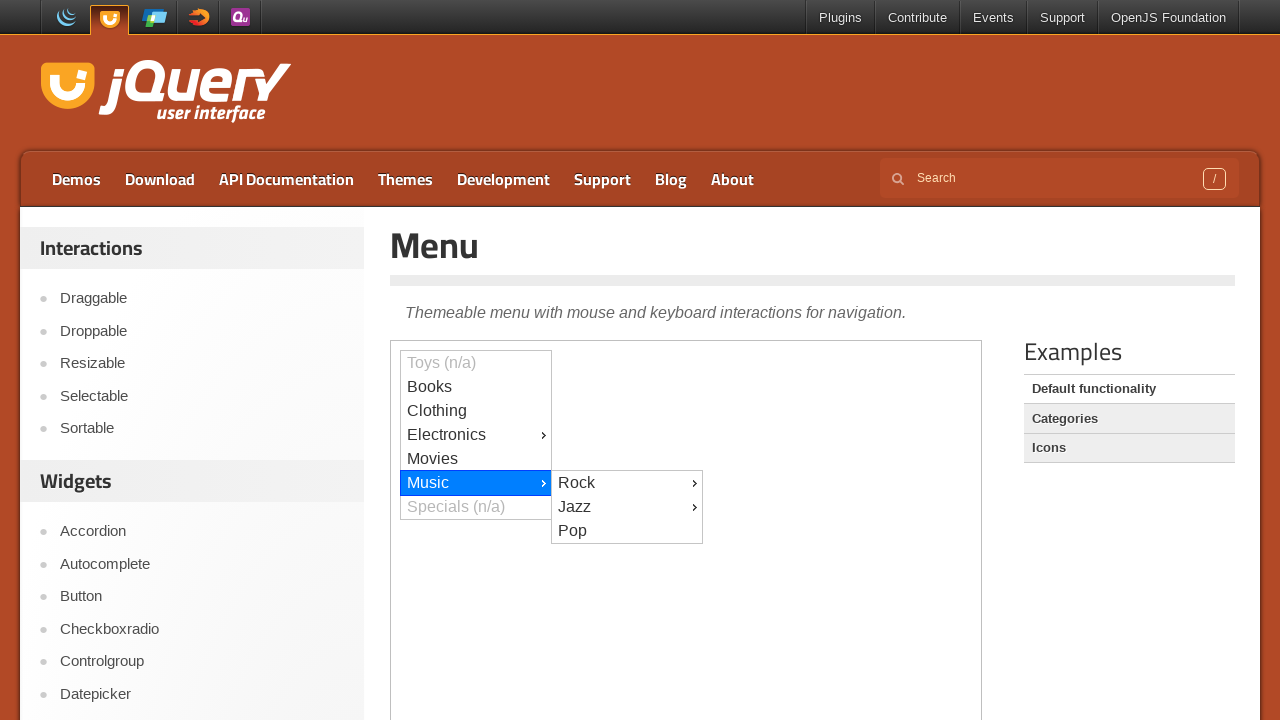

Clicked Jazz submenu item at (627, 507) on iframe.demo-frame >> internal:control=enter-frame >> #ui-id-13
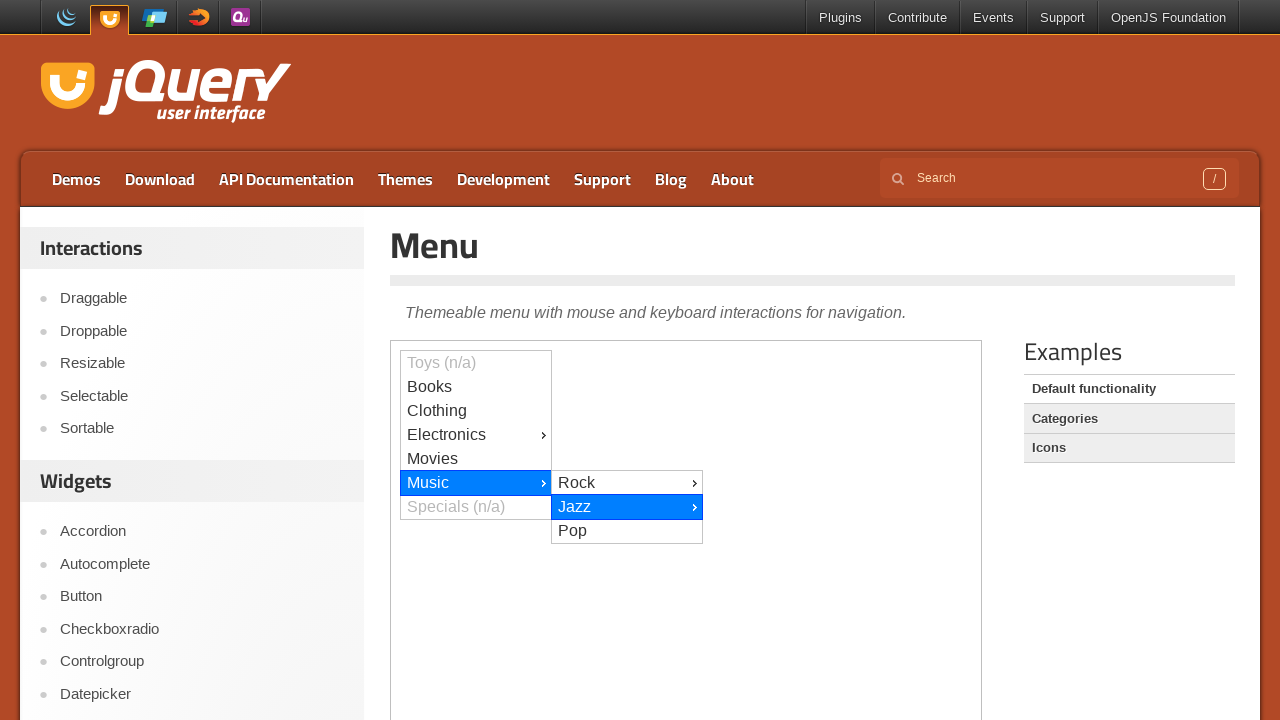

Waited 1000ms for Jazz submenu to load
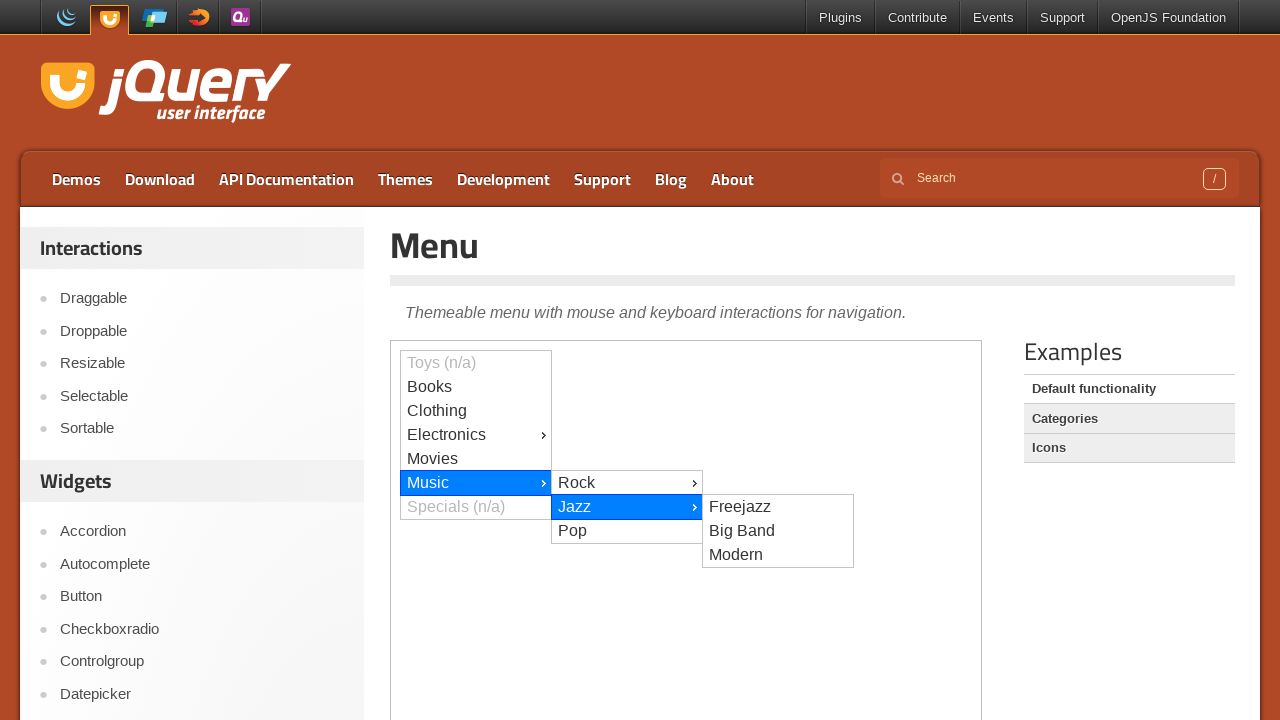

Clicked Modern submenu item at (778, 555) on iframe.demo-frame >> internal:control=enter-frame >> #ui-id-16
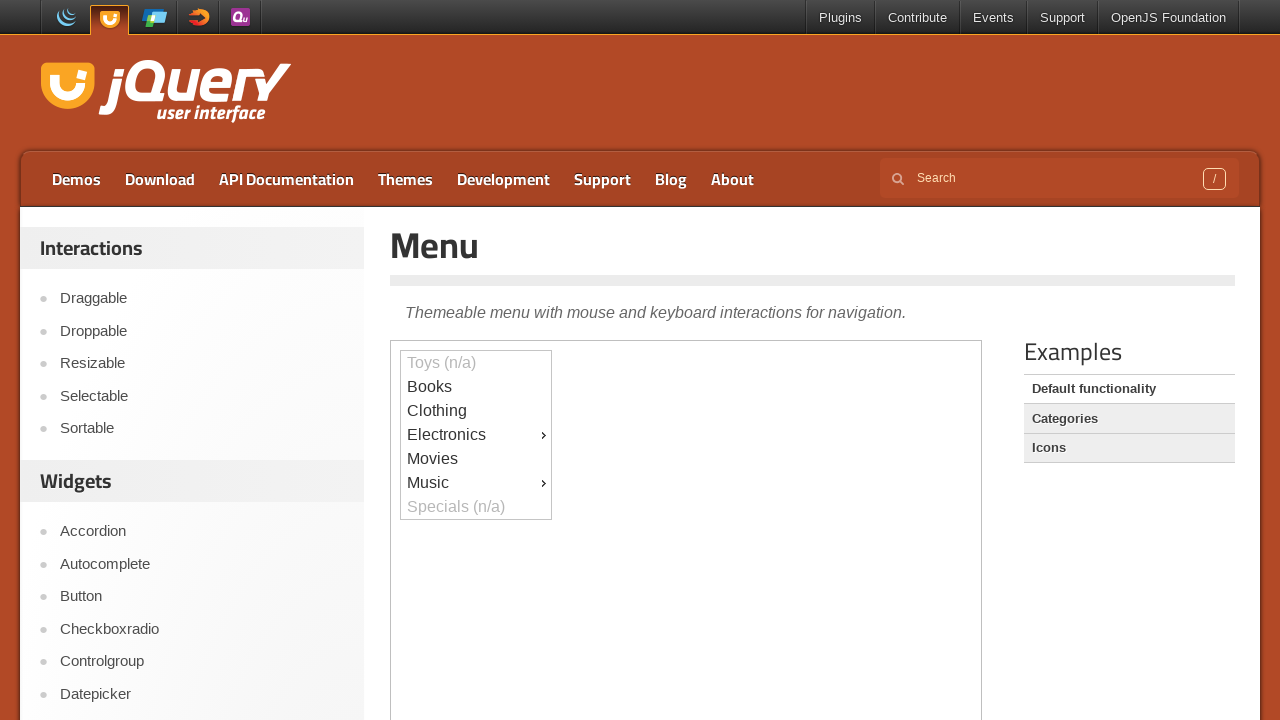

Waited 1000ms for Modern submenu to load
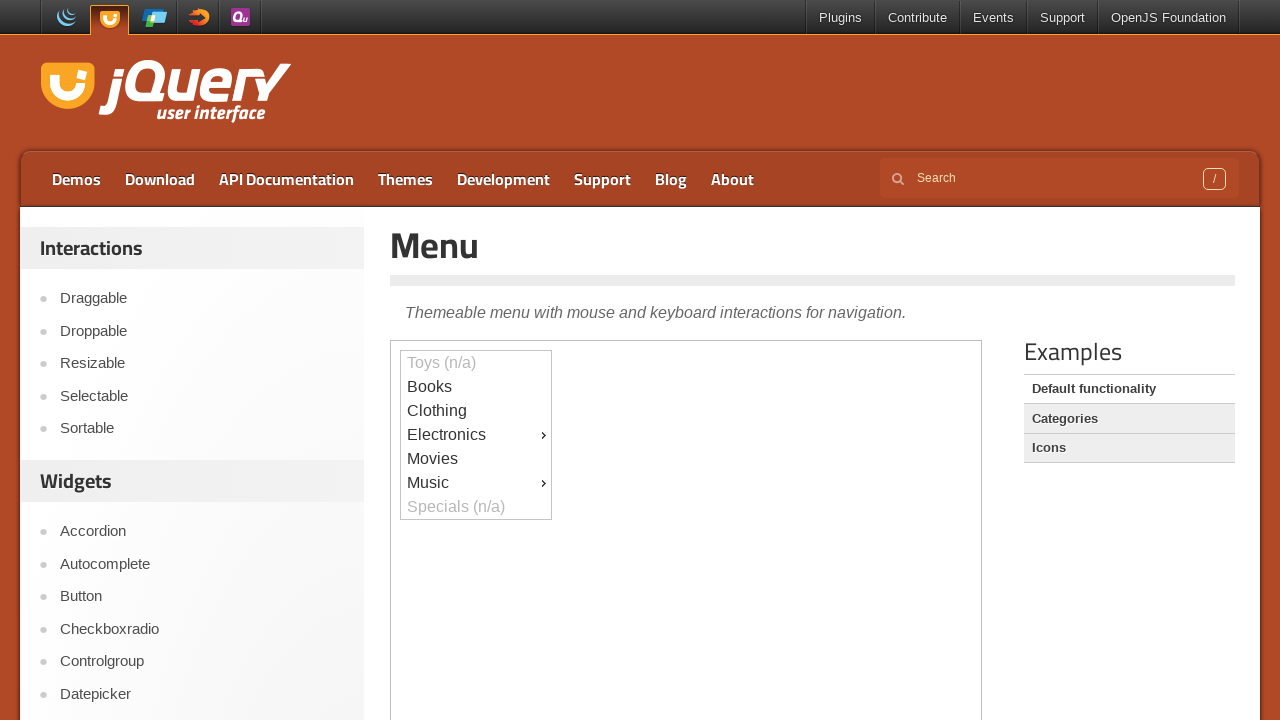

Hovered over Music menu item at (476, 483) on iframe.demo-frame >> internal:control=enter-frame >> #ui-id-9
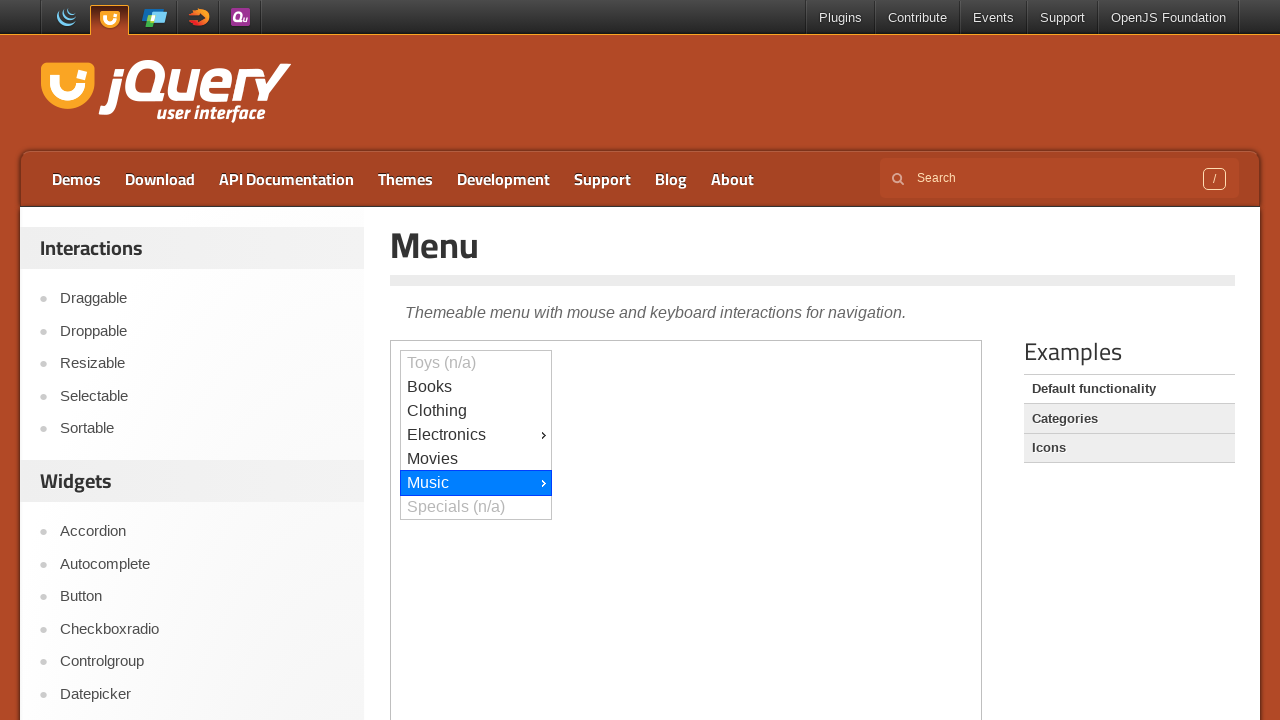

Hovered over Jazz submenu item at (627, 13) on iframe.demo-frame >> internal:control=enter-frame >> #ui-id-13
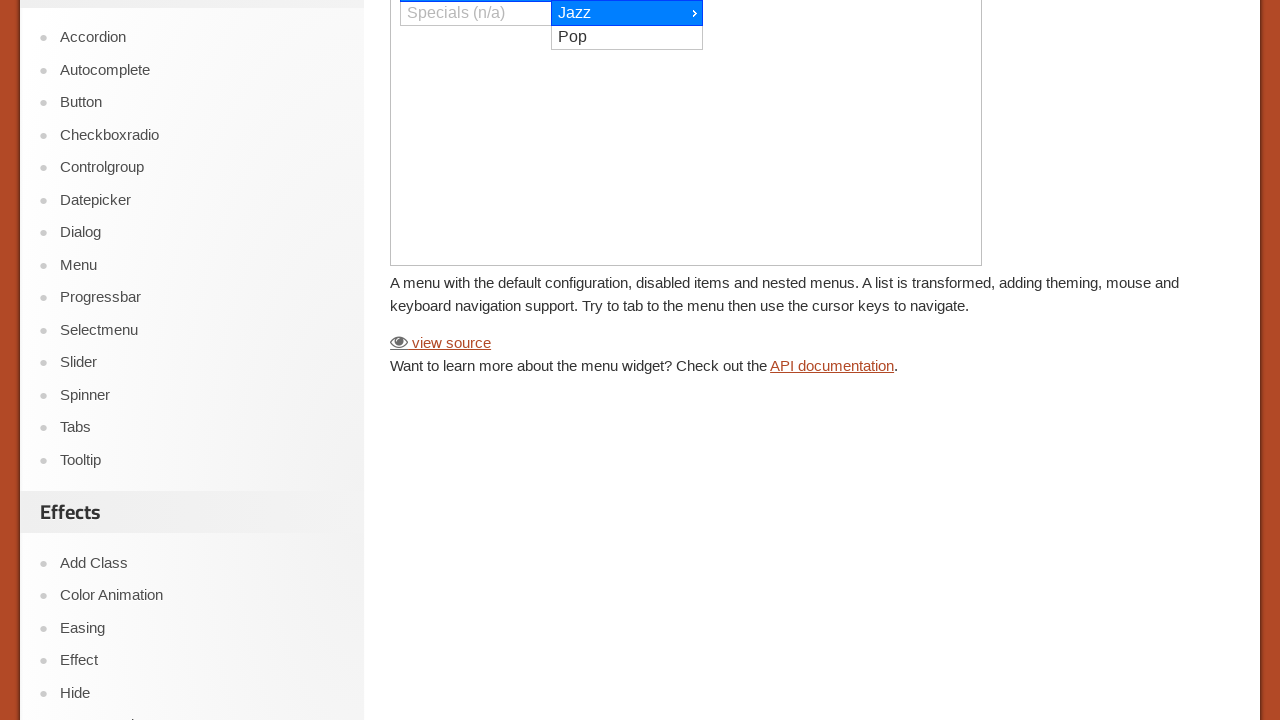

Hovered over Modern submenu item at (778, 13) on iframe.demo-frame >> internal:control=enter-frame >> #ui-id-16
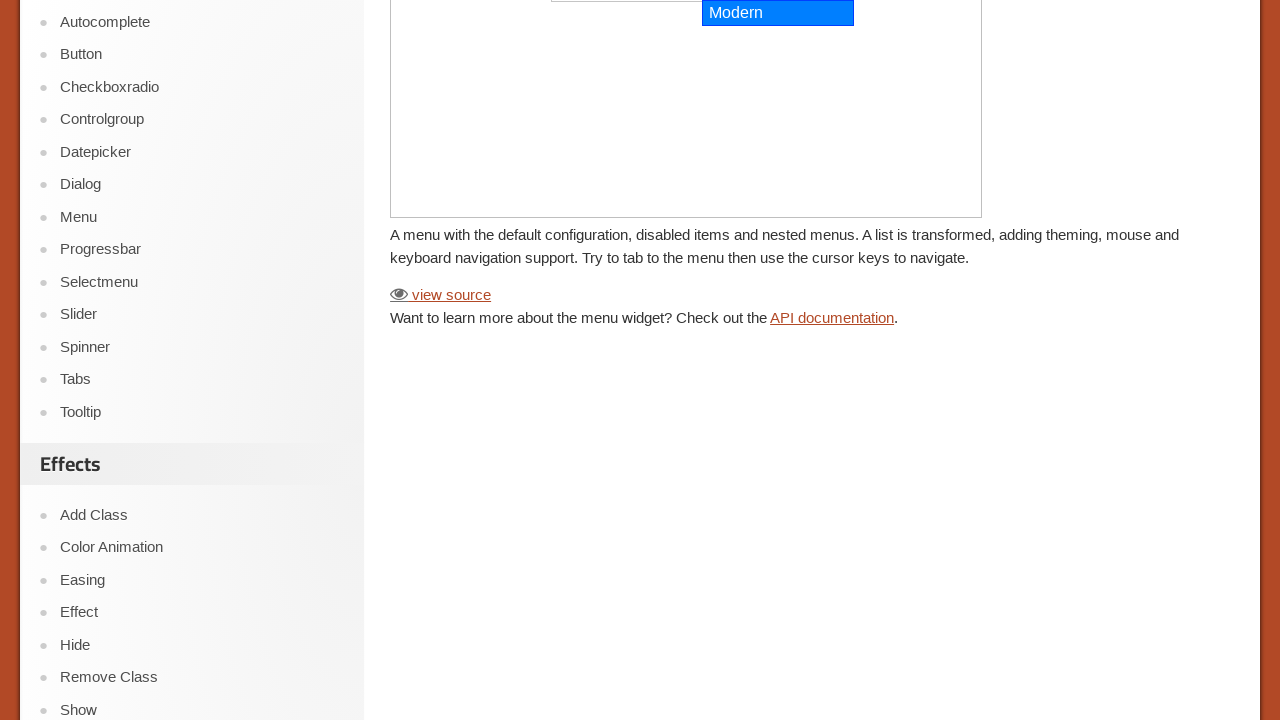

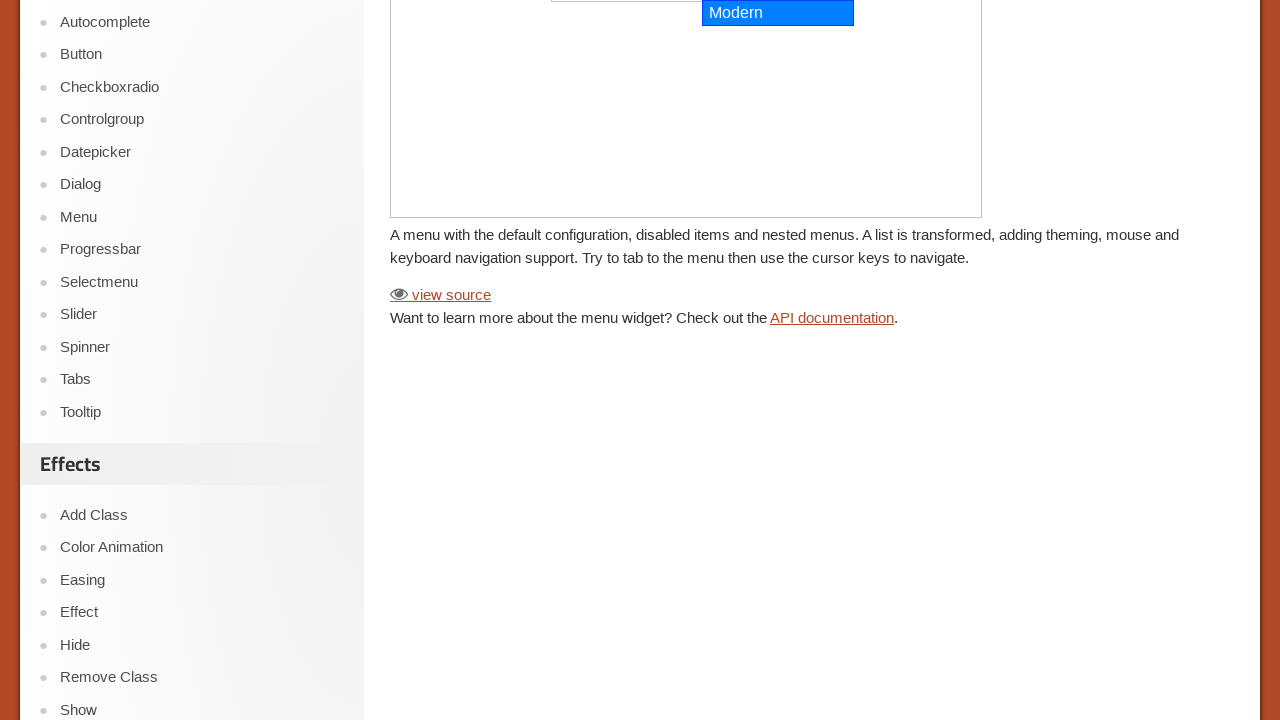